Tests that edits are cancelled when pressing Escape key

Starting URL: https://demo.playwright.dev/todomvc

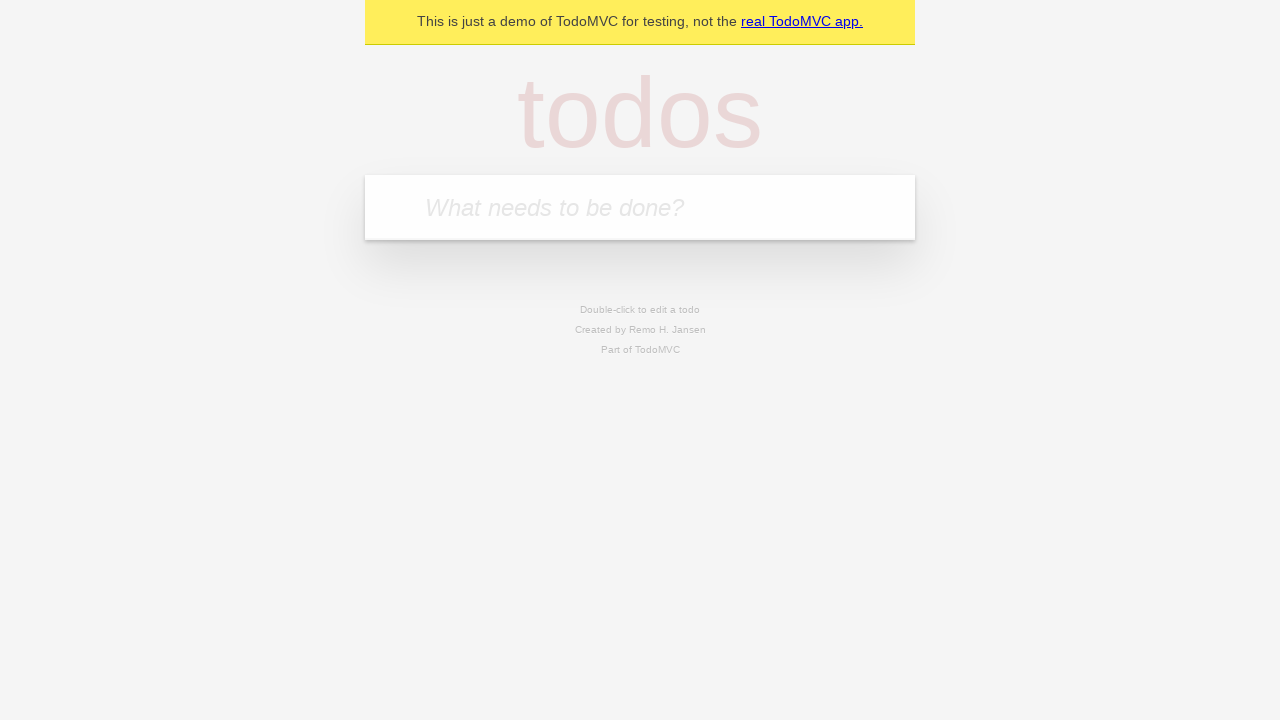

Filled todo input with 'buy some cheese' on internal:attr=[placeholder="What needs to be done?"i]
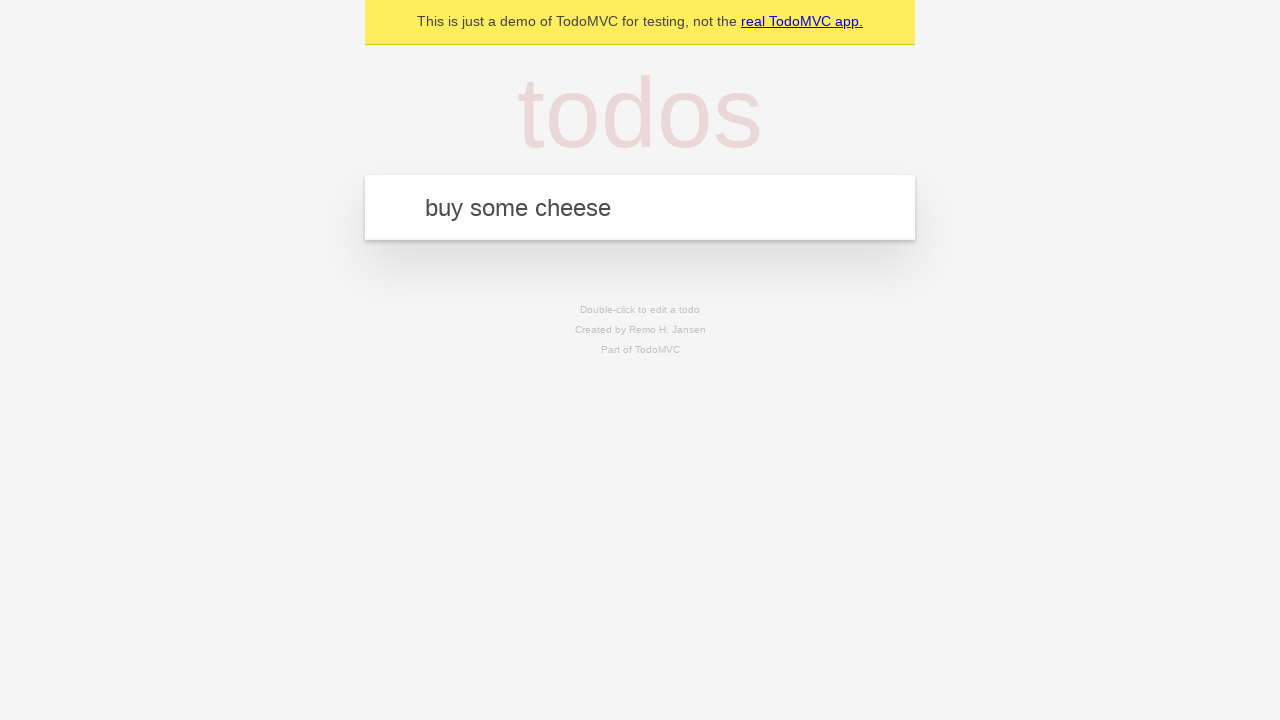

Pressed Enter to create todo 'buy some cheese' on internal:attr=[placeholder="What needs to be done?"i]
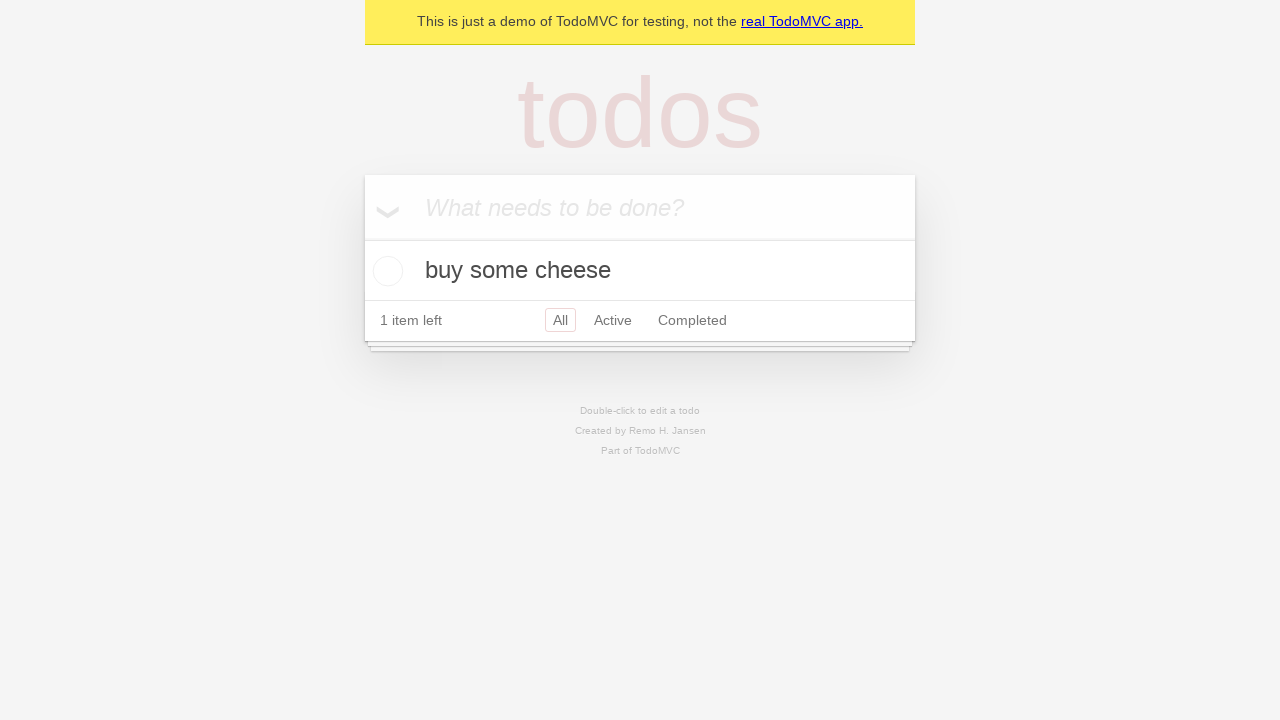

Filled todo input with 'feed the cat' on internal:attr=[placeholder="What needs to be done?"i]
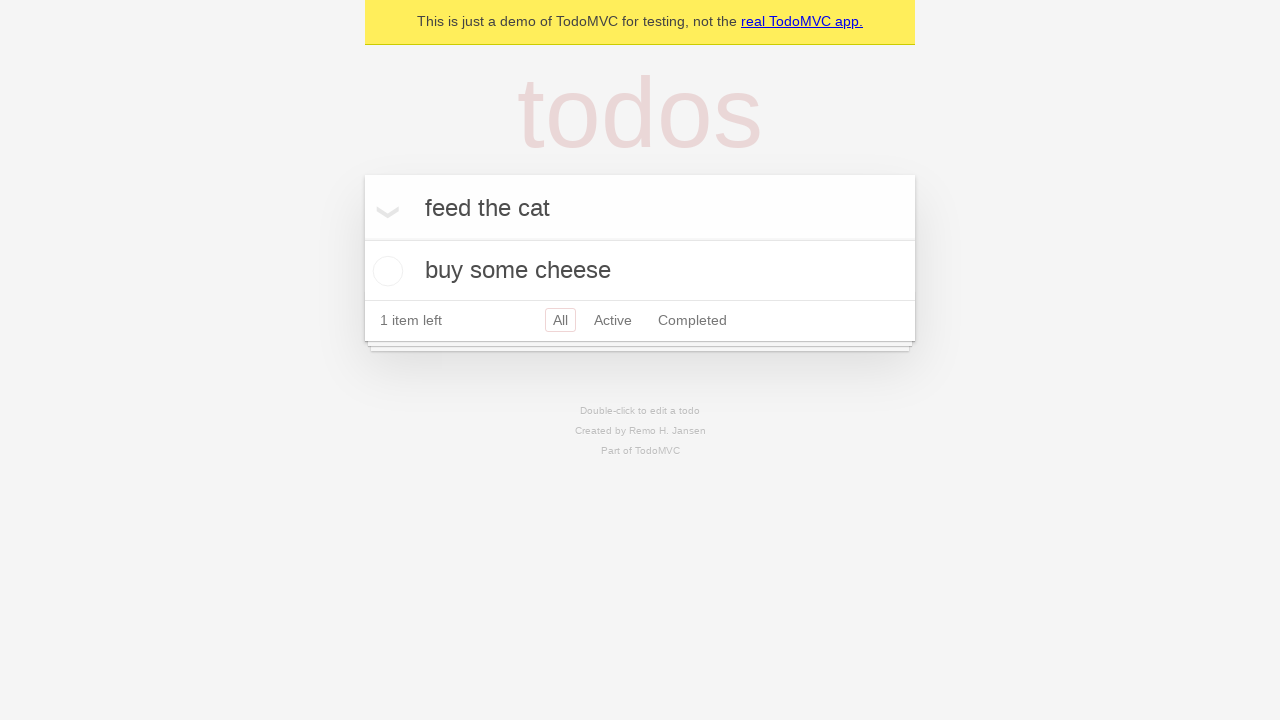

Pressed Enter to create todo 'feed the cat' on internal:attr=[placeholder="What needs to be done?"i]
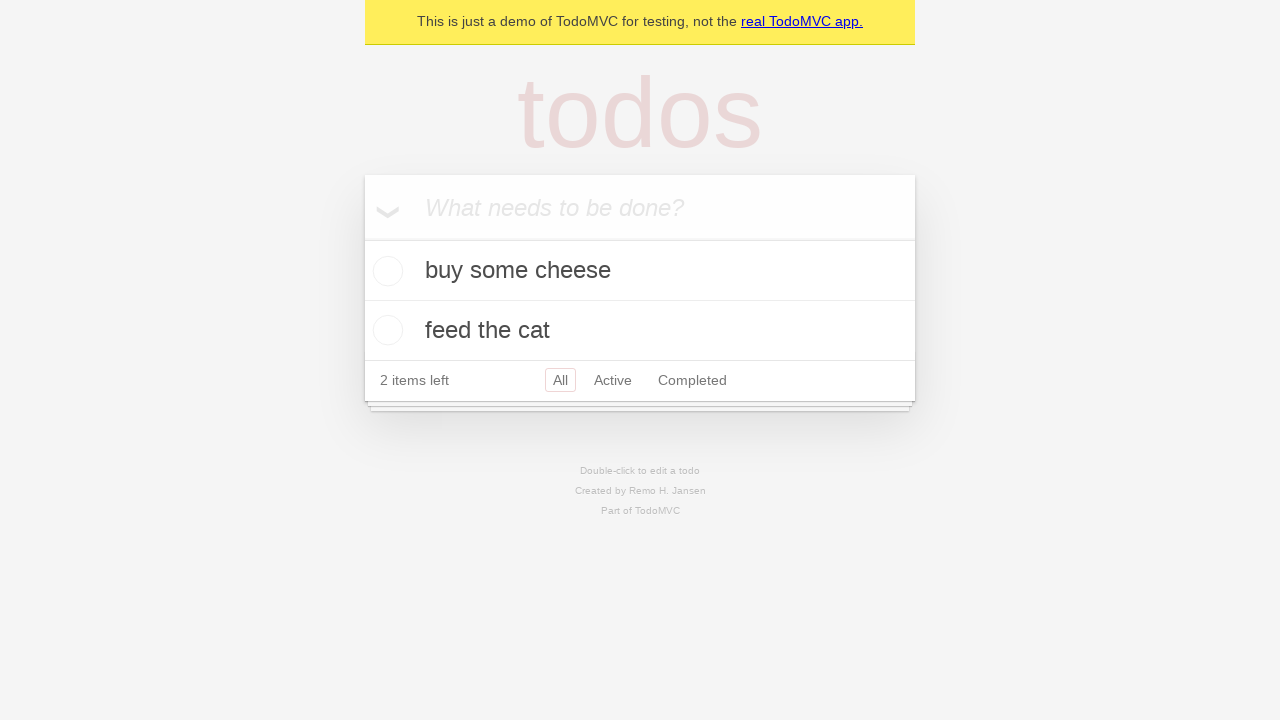

Filled todo input with 'book a doctors appointment' on internal:attr=[placeholder="What needs to be done?"i]
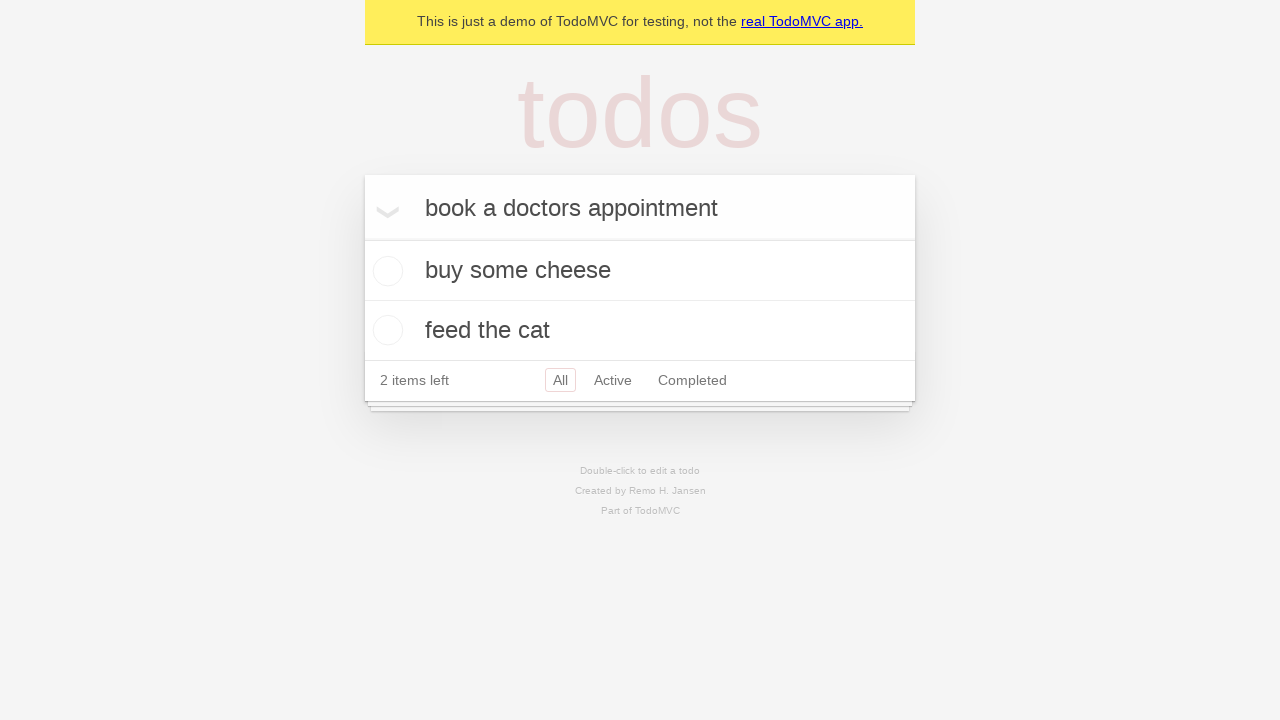

Pressed Enter to create todo 'book a doctors appointment' on internal:attr=[placeholder="What needs to be done?"i]
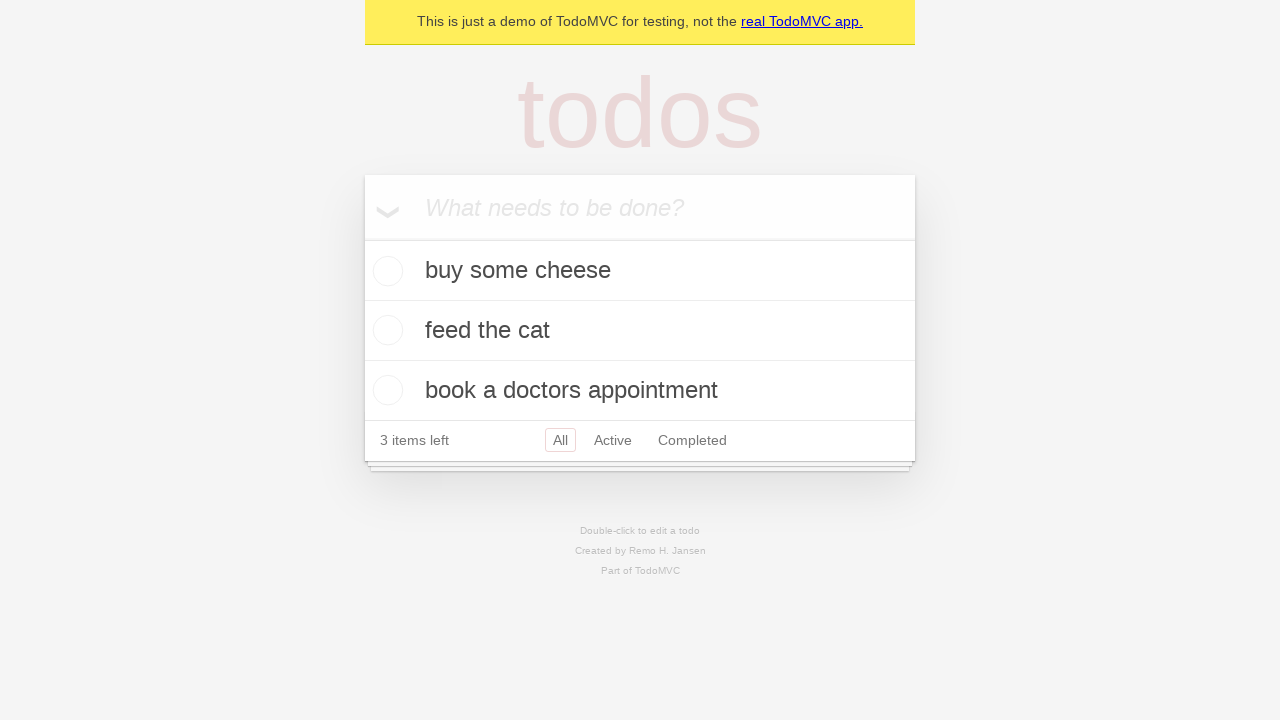

Double-clicked second todo item to enter edit mode at (640, 331) on [data-testid='todo-item'] >> nth=1
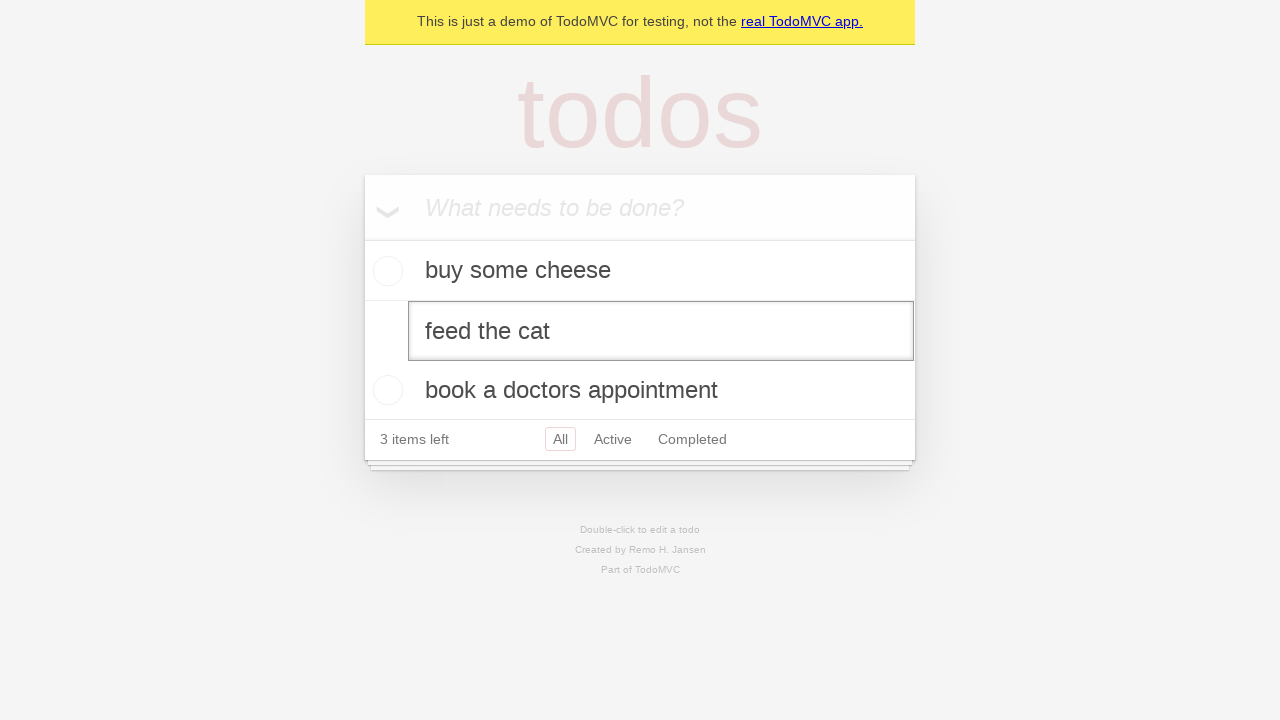

Filled edit textbox with 'buy some sausages' on [data-testid='todo-item'] >> nth=1 >> internal:role=textbox[name="Edit"i]
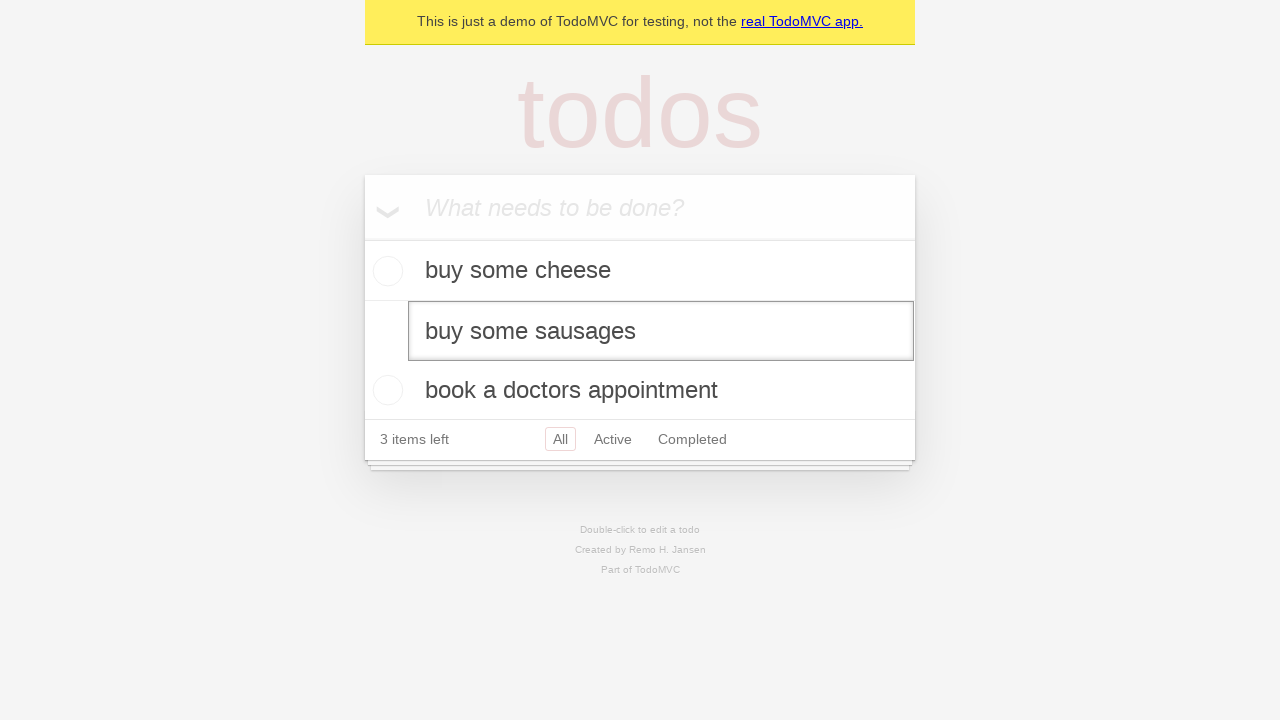

Pressed Escape key to cancel edit on [data-testid='todo-item'] >> nth=1 >> internal:role=textbox[name="Edit"i]
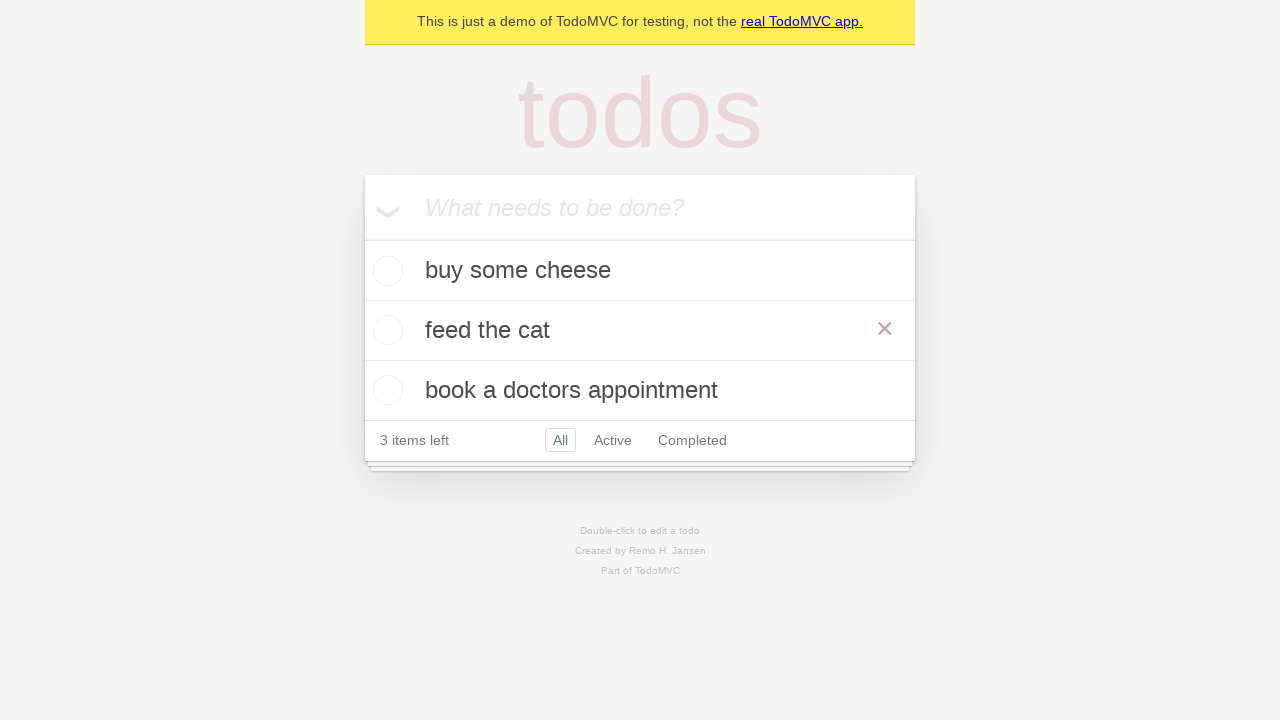

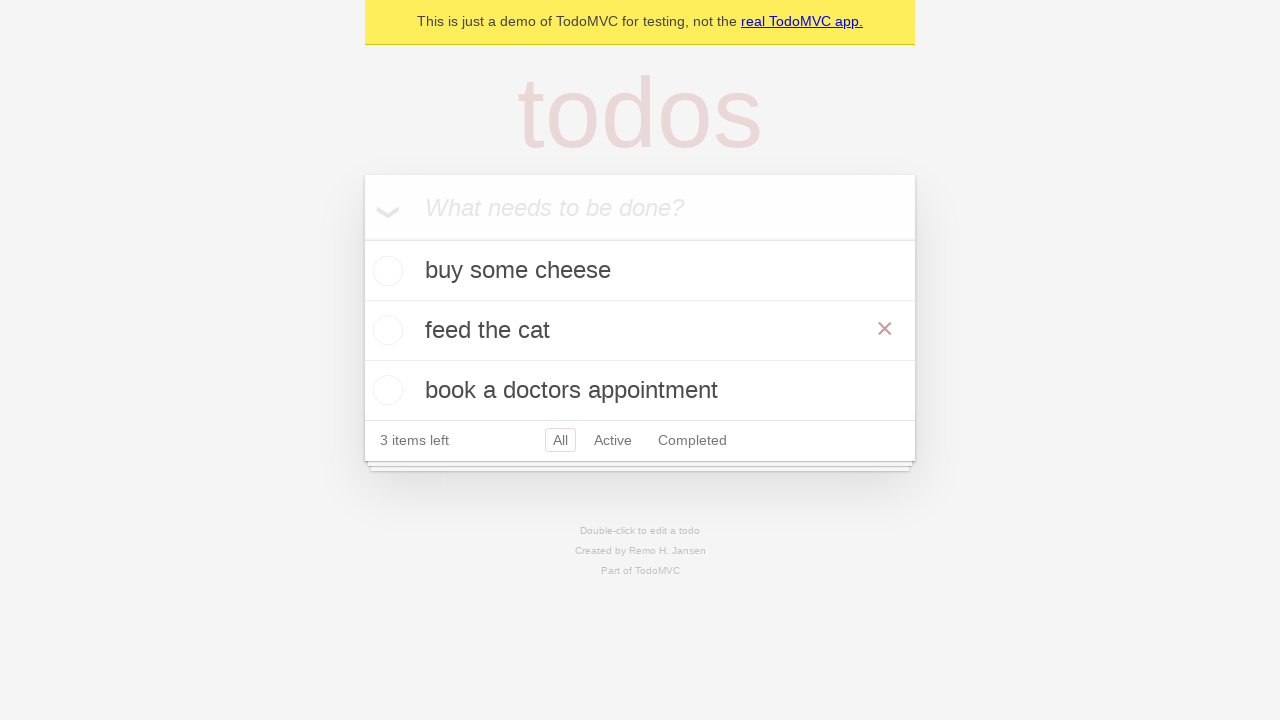